Tests handling of JavaScript confirmation dialogs by triggering a confirm popup twice, first accepting it then dismissing it, and verifying the results

Starting URL: https://demoqa.com/alerts

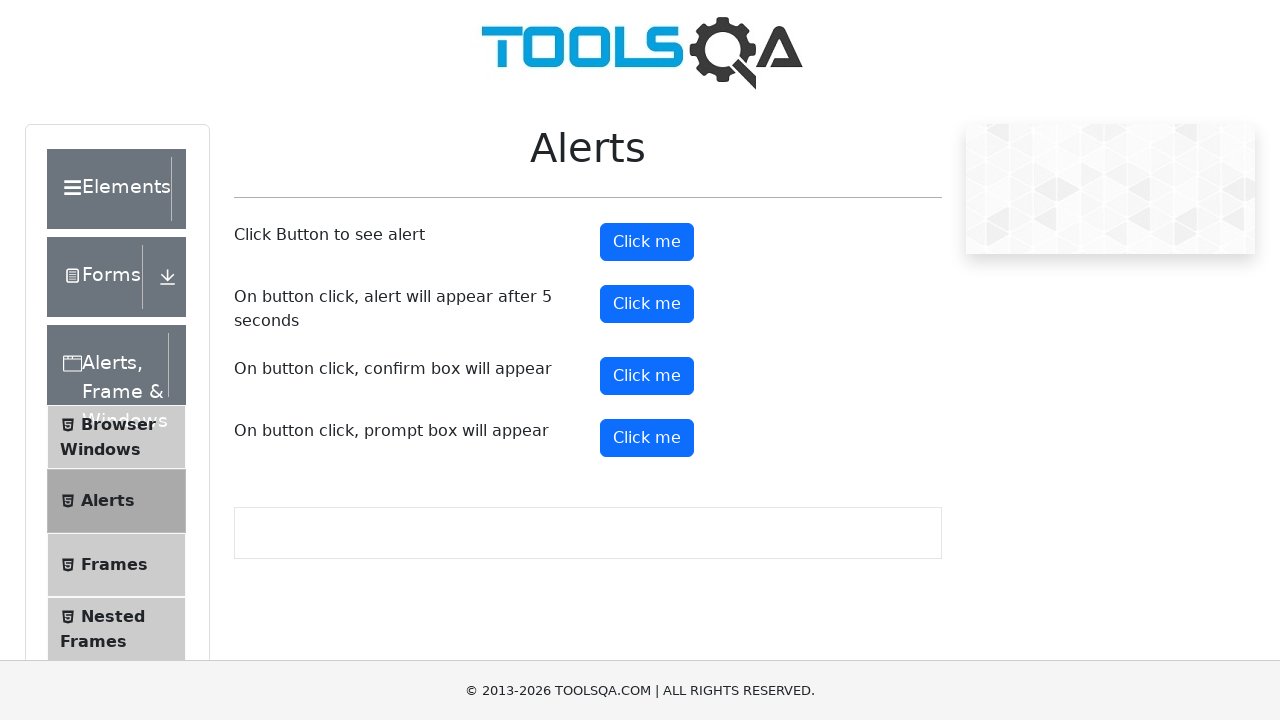

Set up dialog handler to accept confirmation
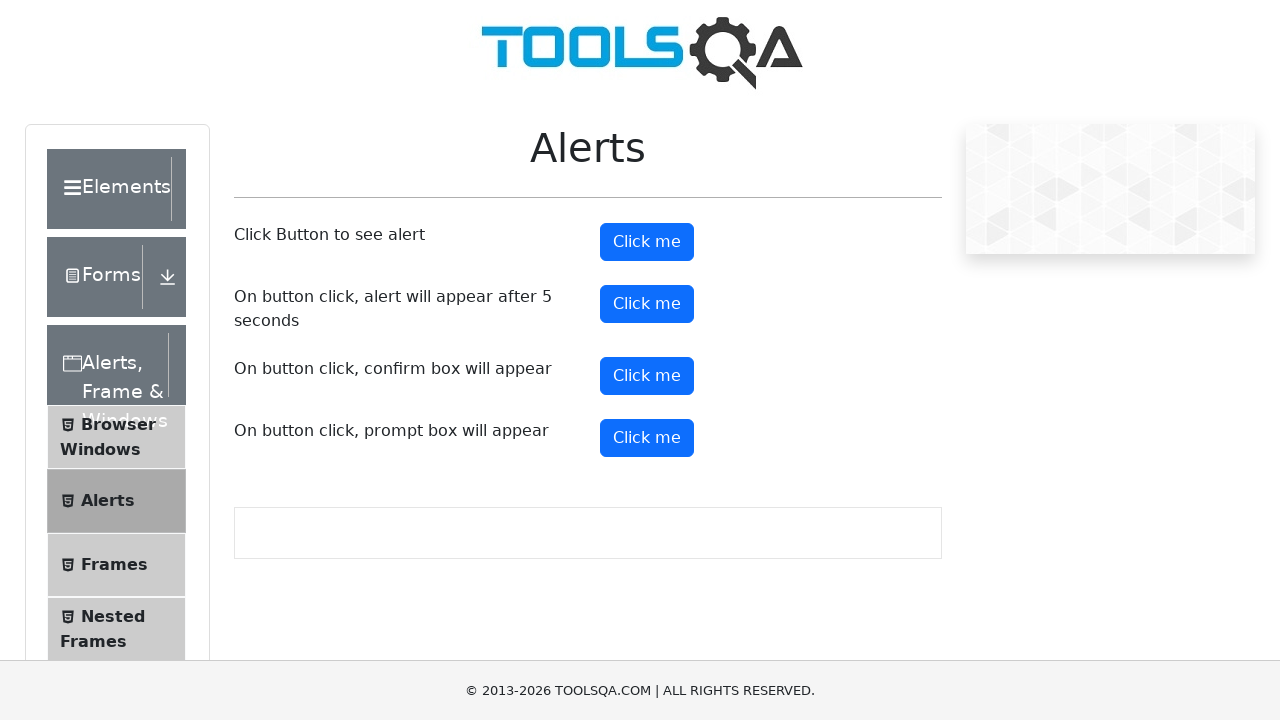

Clicked confirm button to trigger first confirmation dialog at (647, 376) on #confirmButton
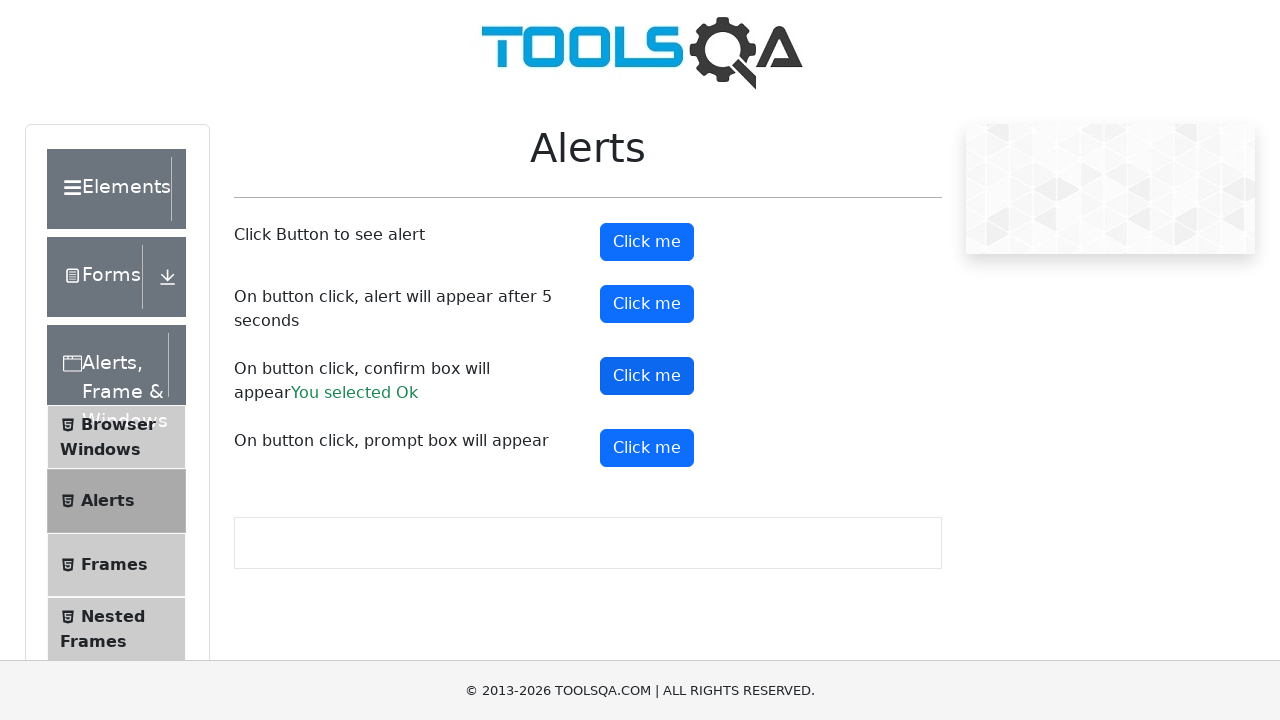

Confirmed dialog result text appeared after accepting confirmation
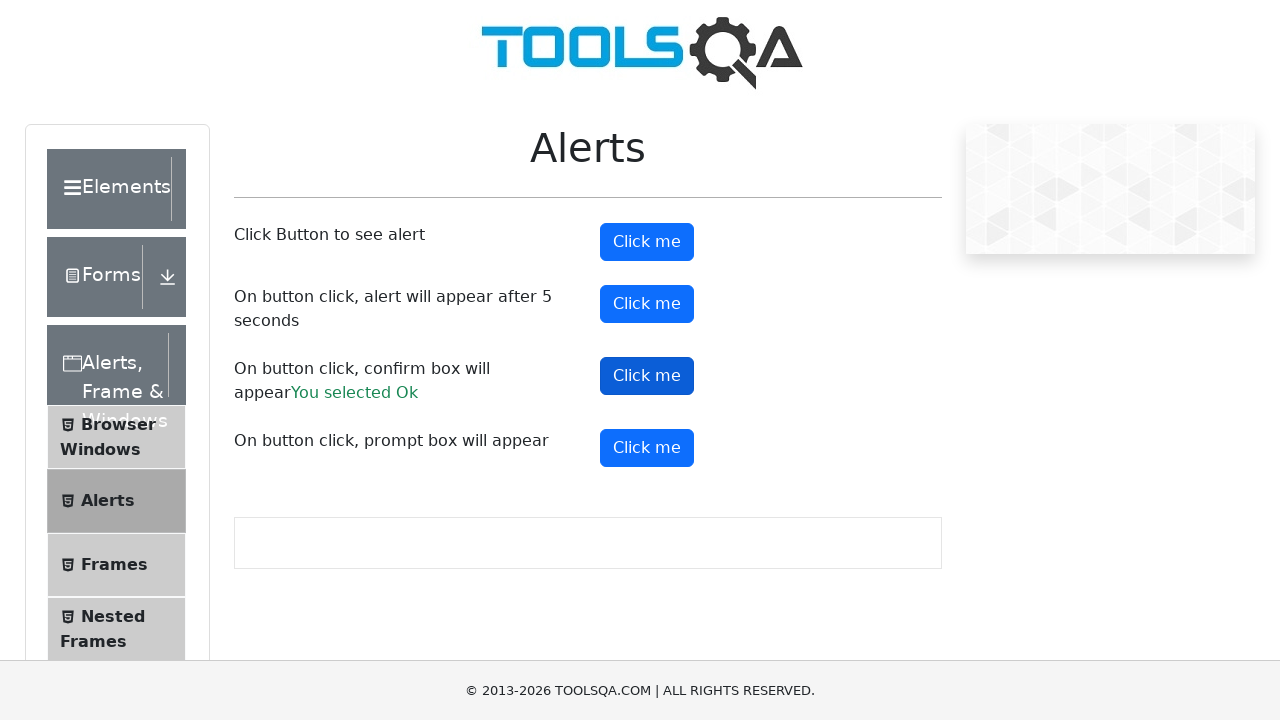

Set up dialog handler to dismiss confirmation
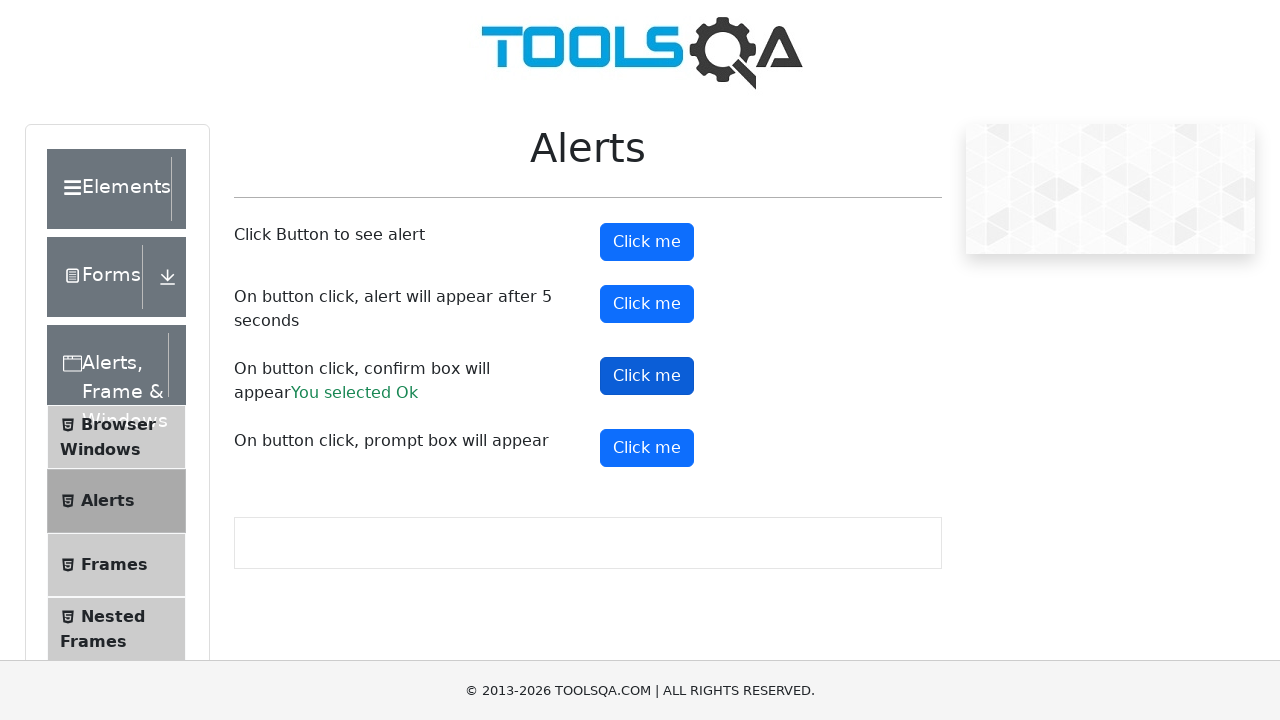

Clicked confirm button to trigger second confirmation dialog at (647, 376) on #confirmButton
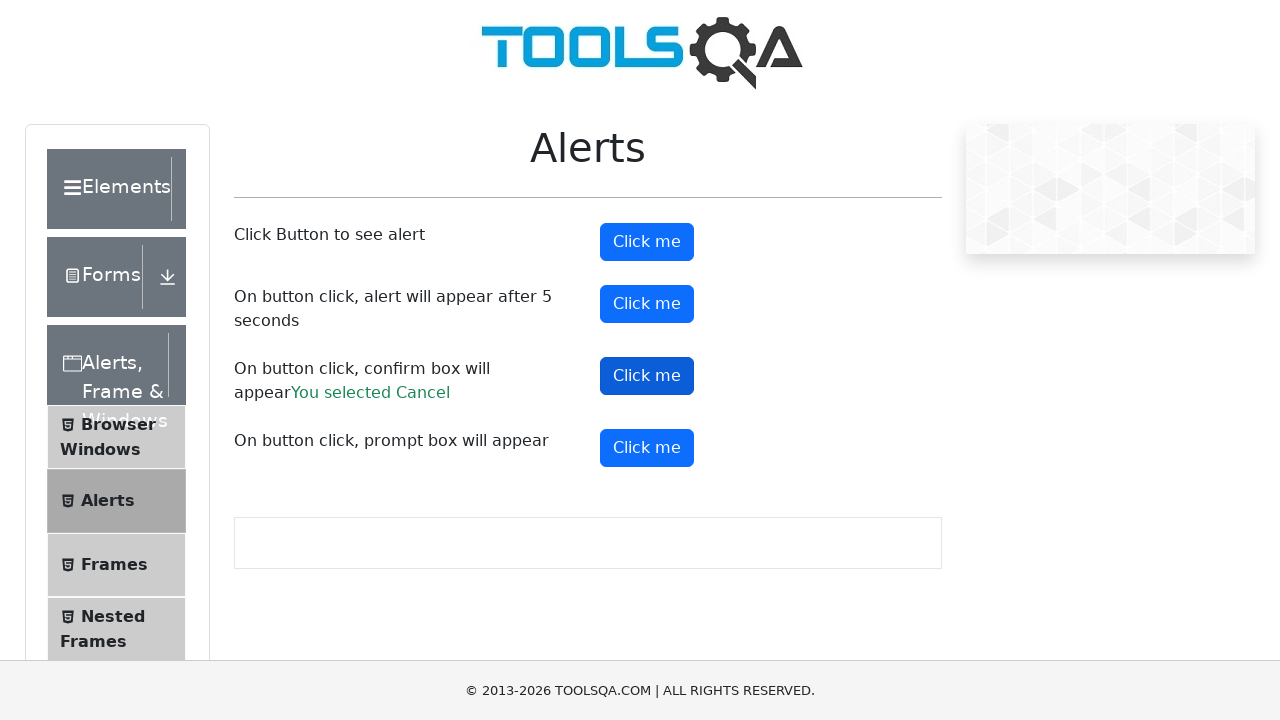

Confirmed dialog result text updated after dismissing confirmation
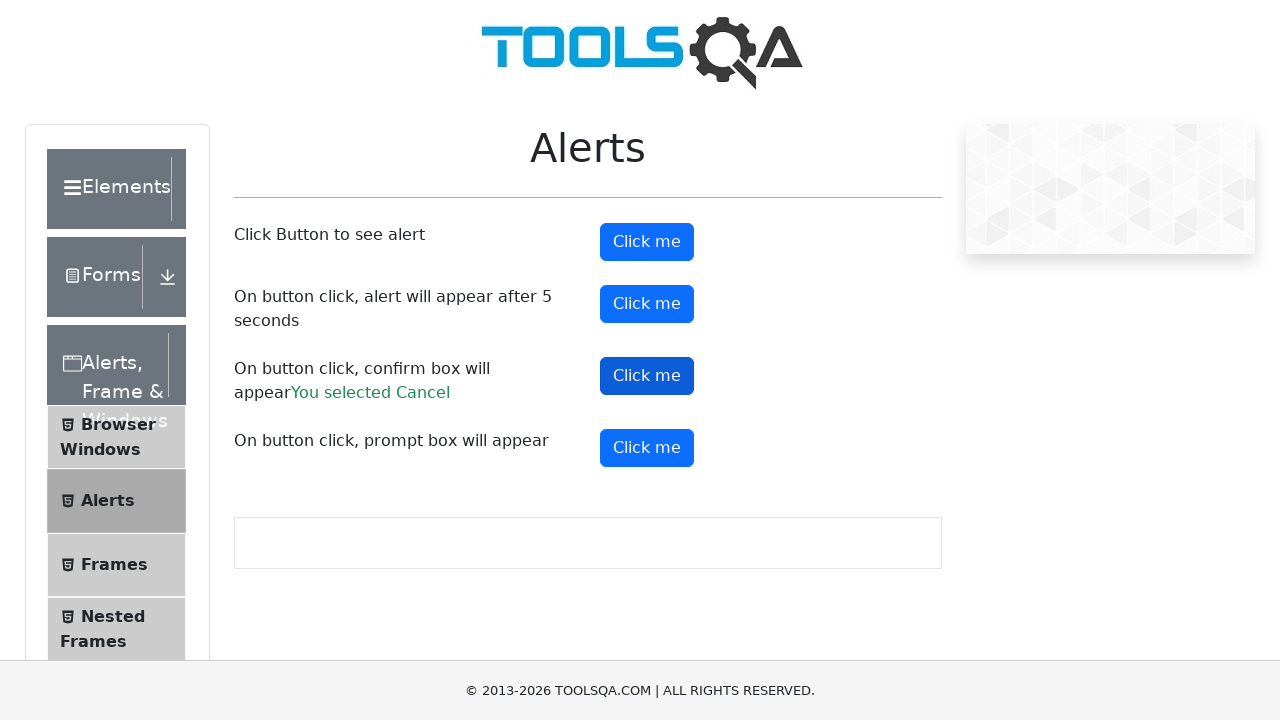

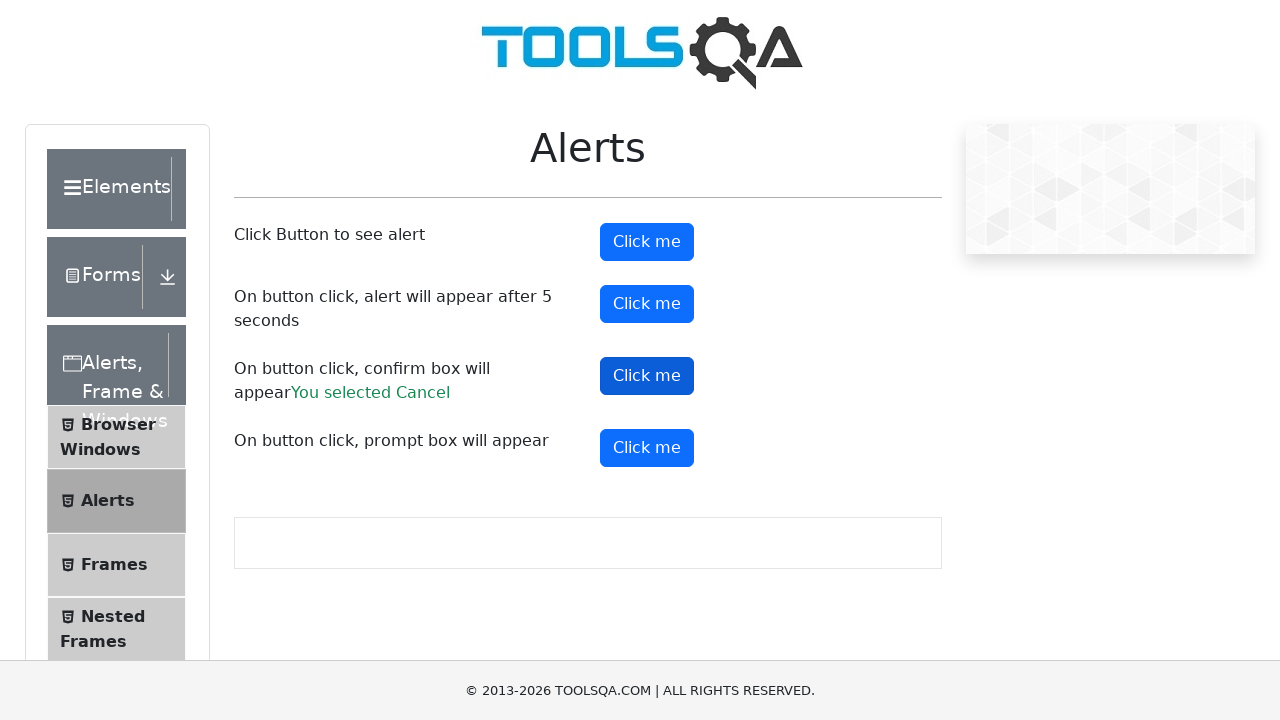